Tests responsive design by changing viewport sizes for desktop, tablet, and mobile views and verifying elements remain visible

Starting URL: https://7691a4b5.khoaugment.pages.dev

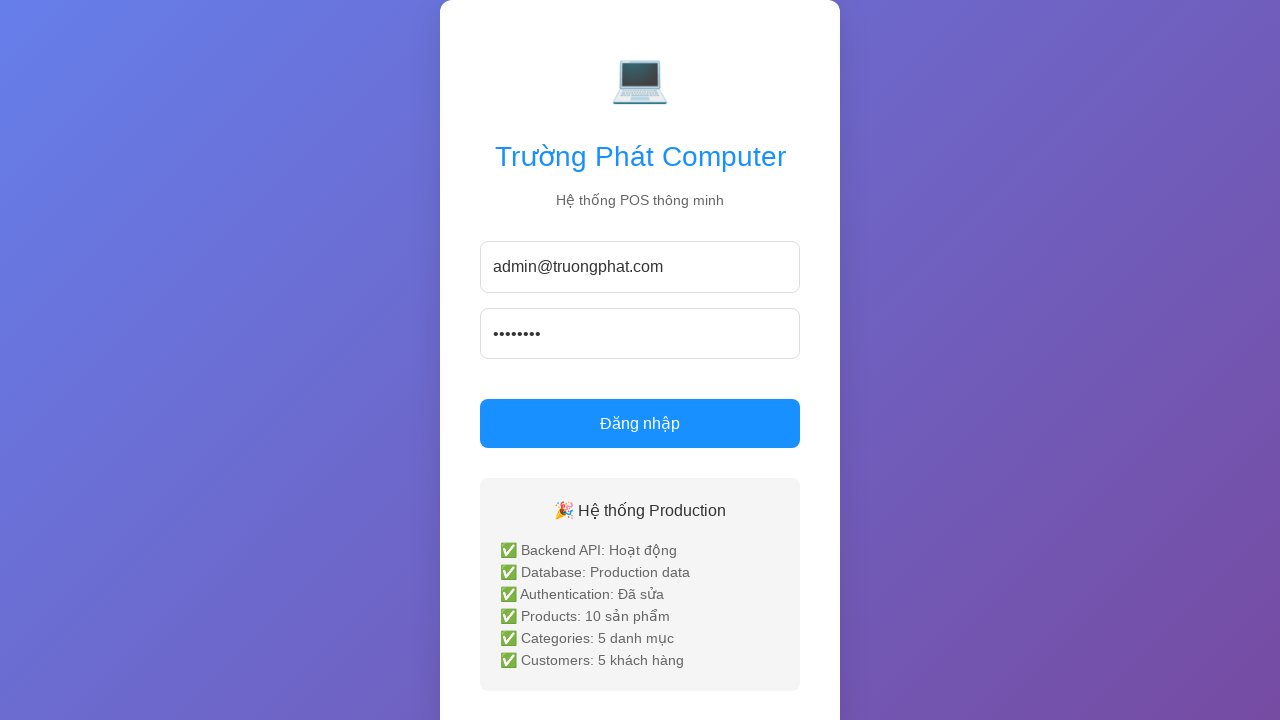

Set viewport to desktop size (1920x1080)
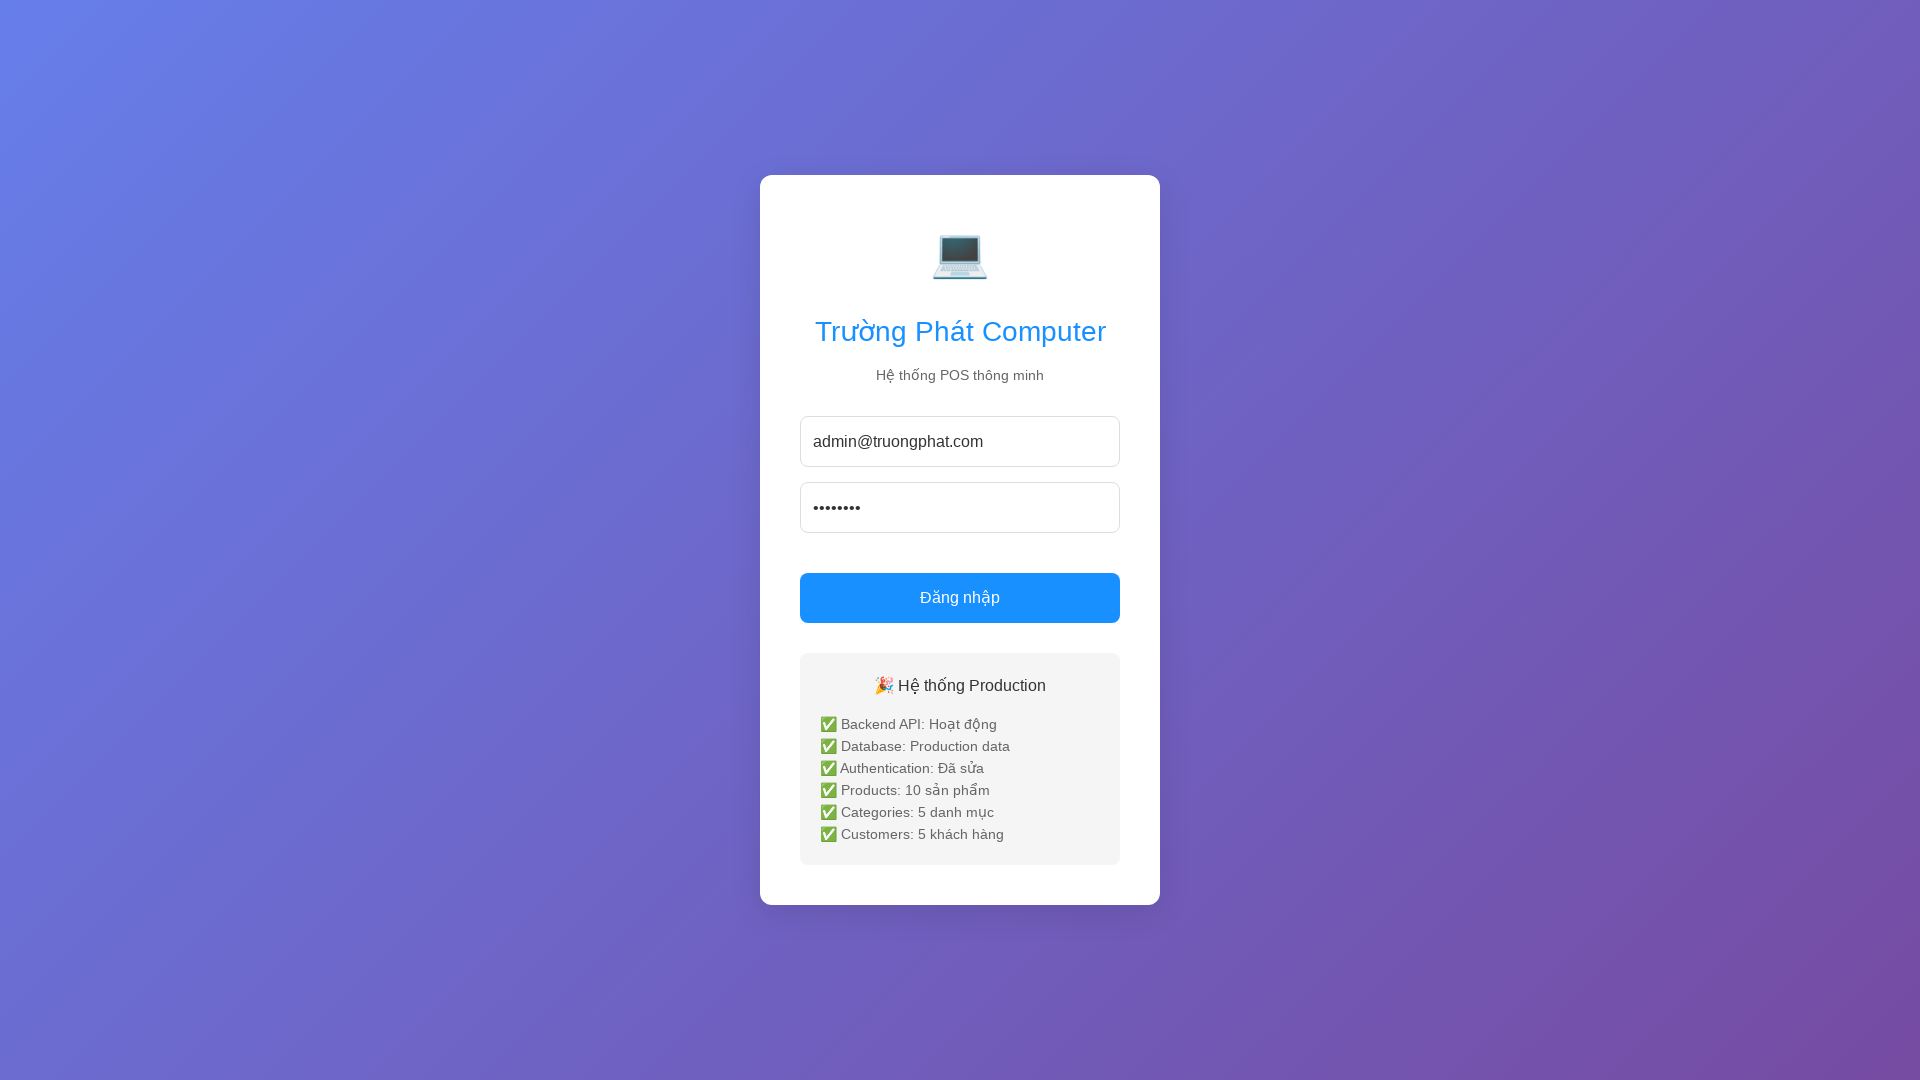

Verified h1 element is visible in desktop view
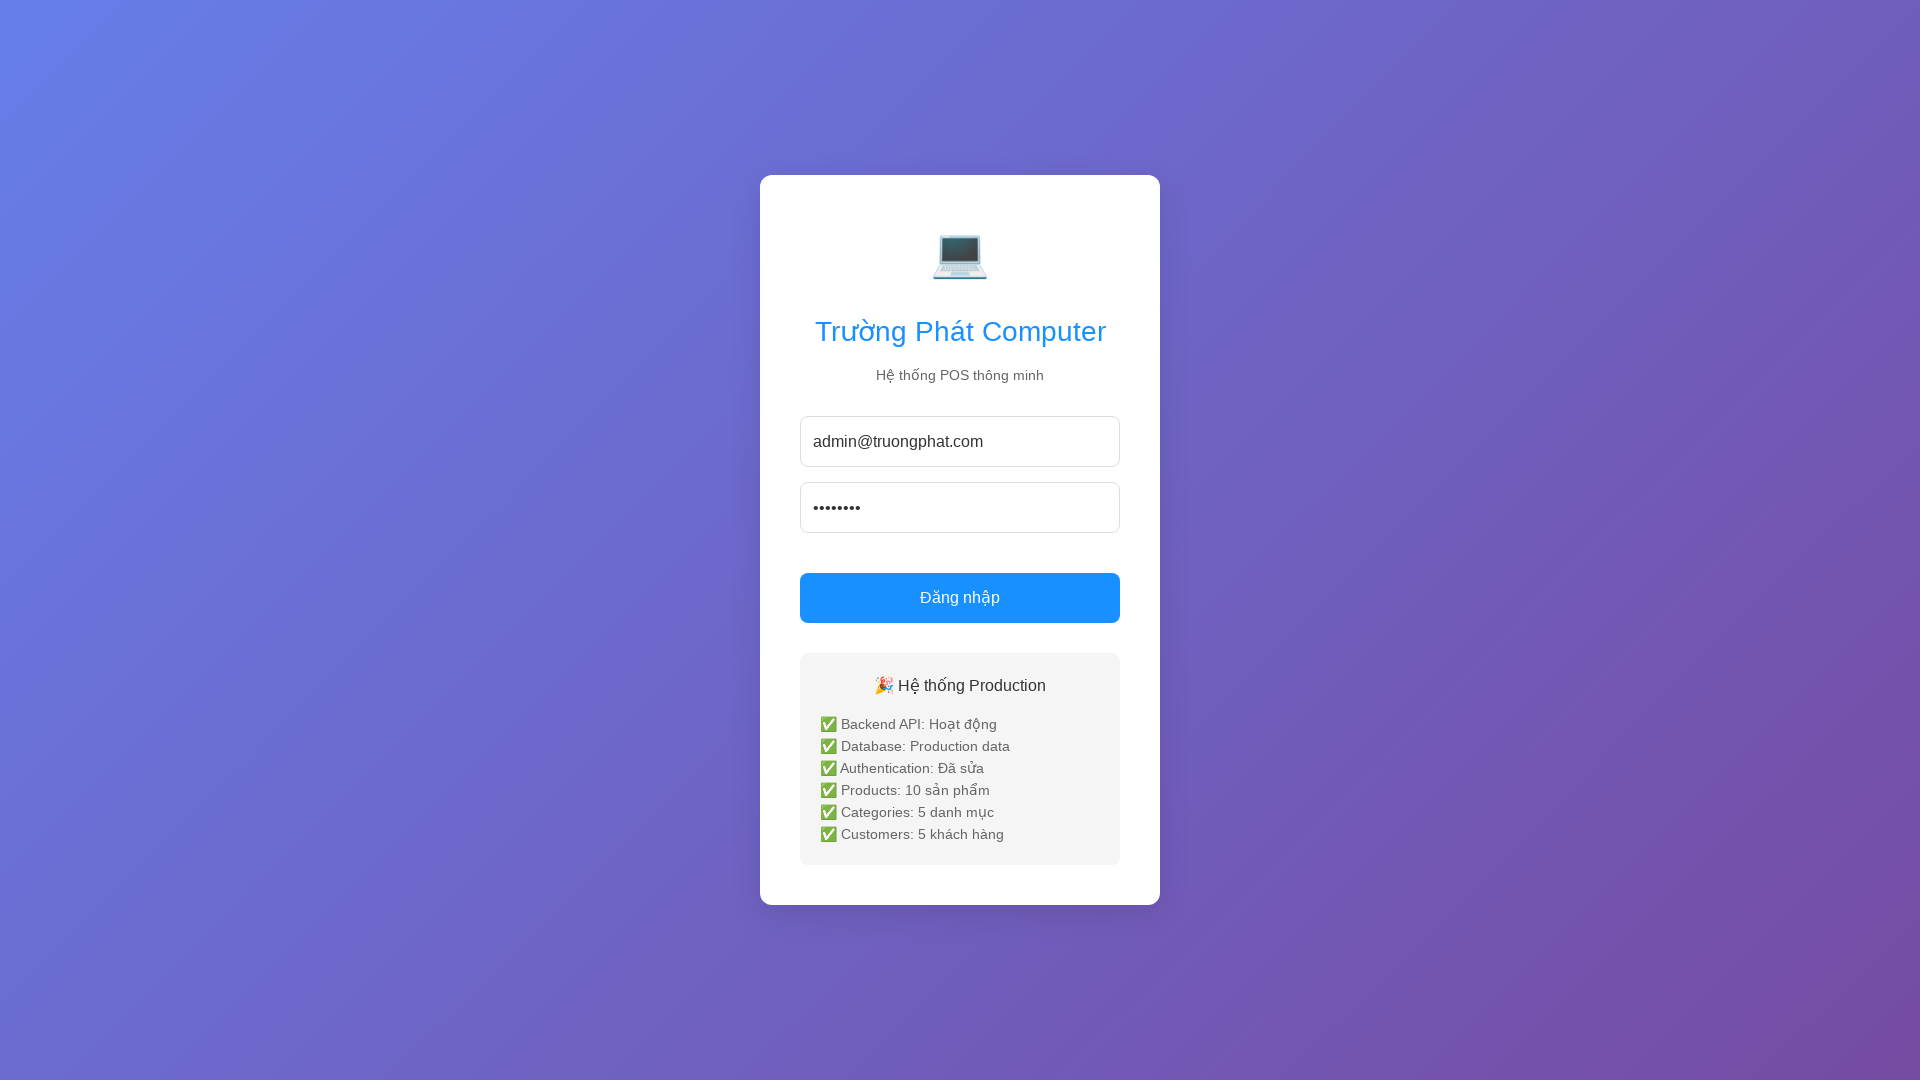

Set viewport to tablet size (768x1024)
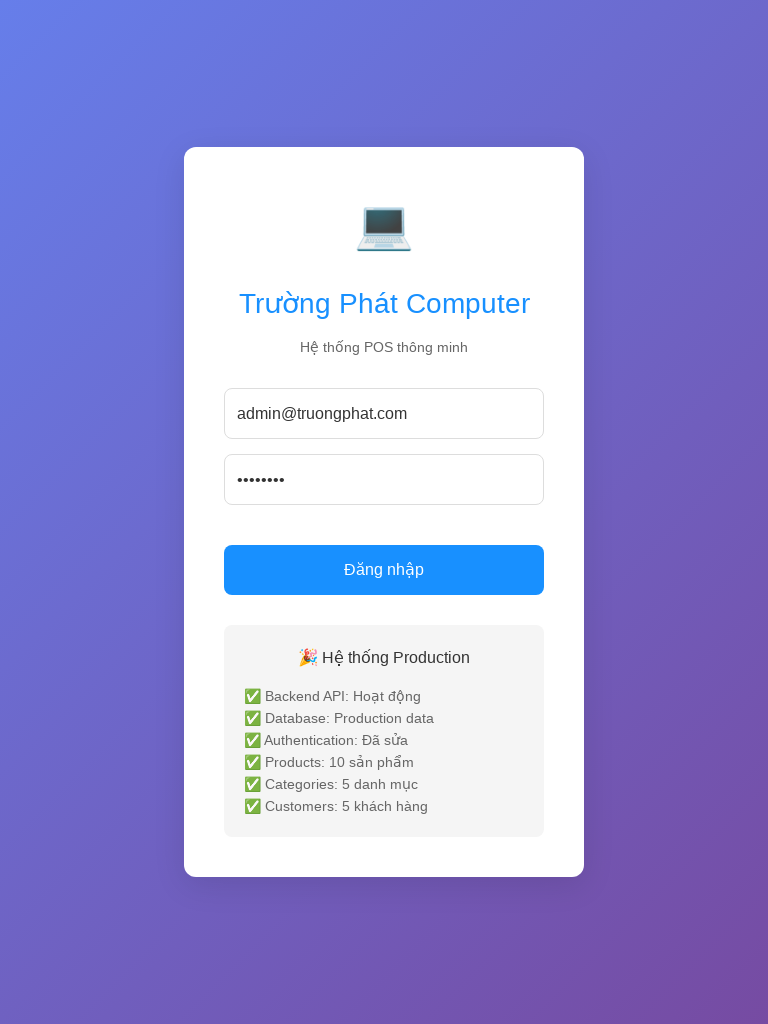

Verified h1 element is visible in tablet view
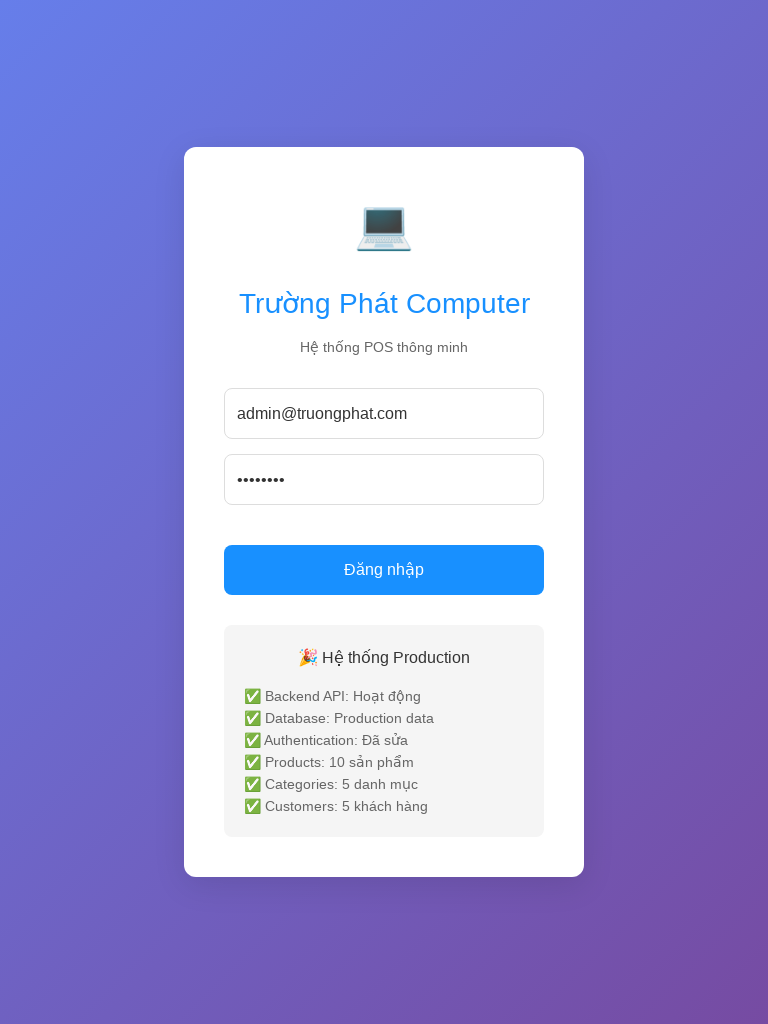

Set viewport to mobile size (375x667)
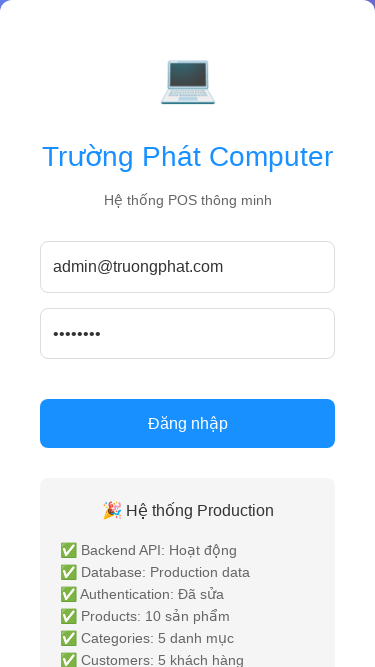

Verified h1 element is visible in mobile view
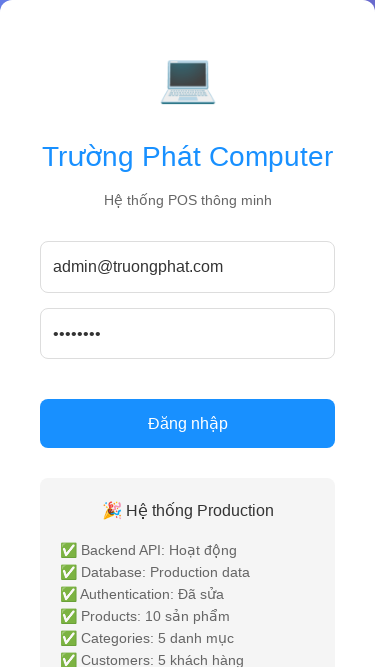

Verified email input field is visible on mobile
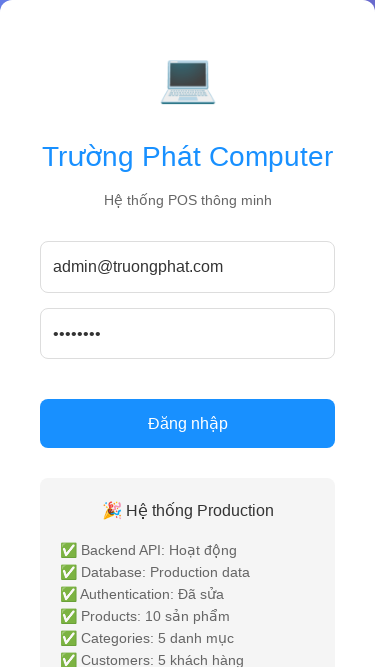

Verified login button is visible on mobile
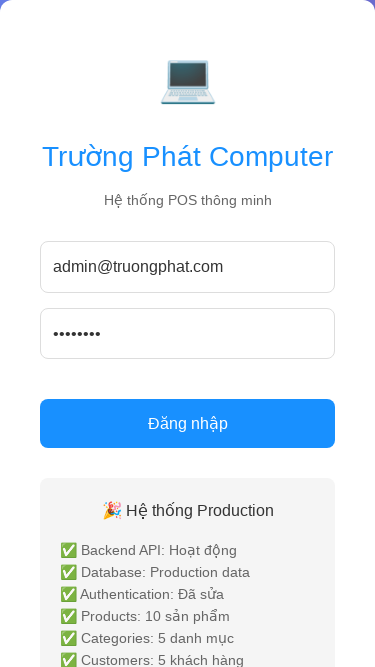

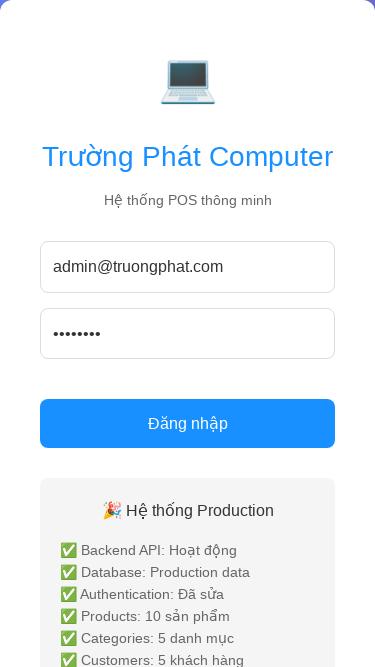